Tests browser window handling by clicking a link that opens a new window, switching to the new window to verify its title, then switching back to the parent window.

Starting URL: https://the-internet.herokuapp.com/windows

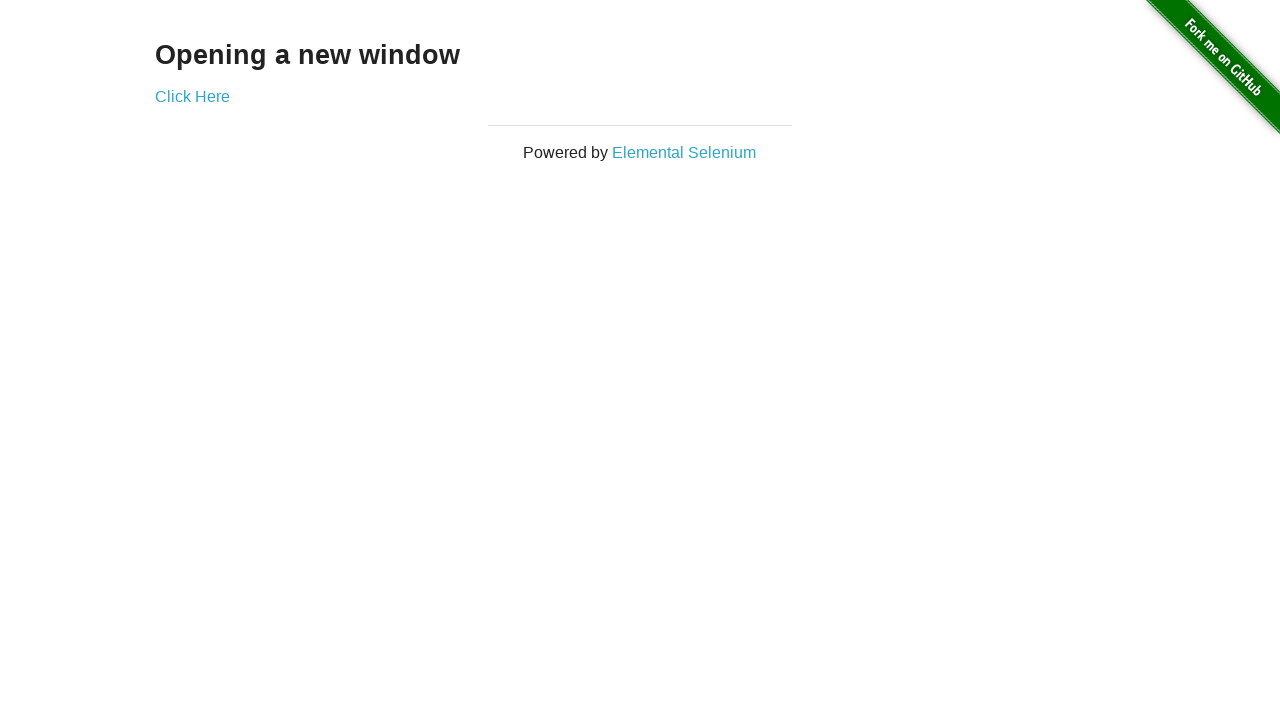

Clicked link to open new window at (192, 96) on a[href*='new']
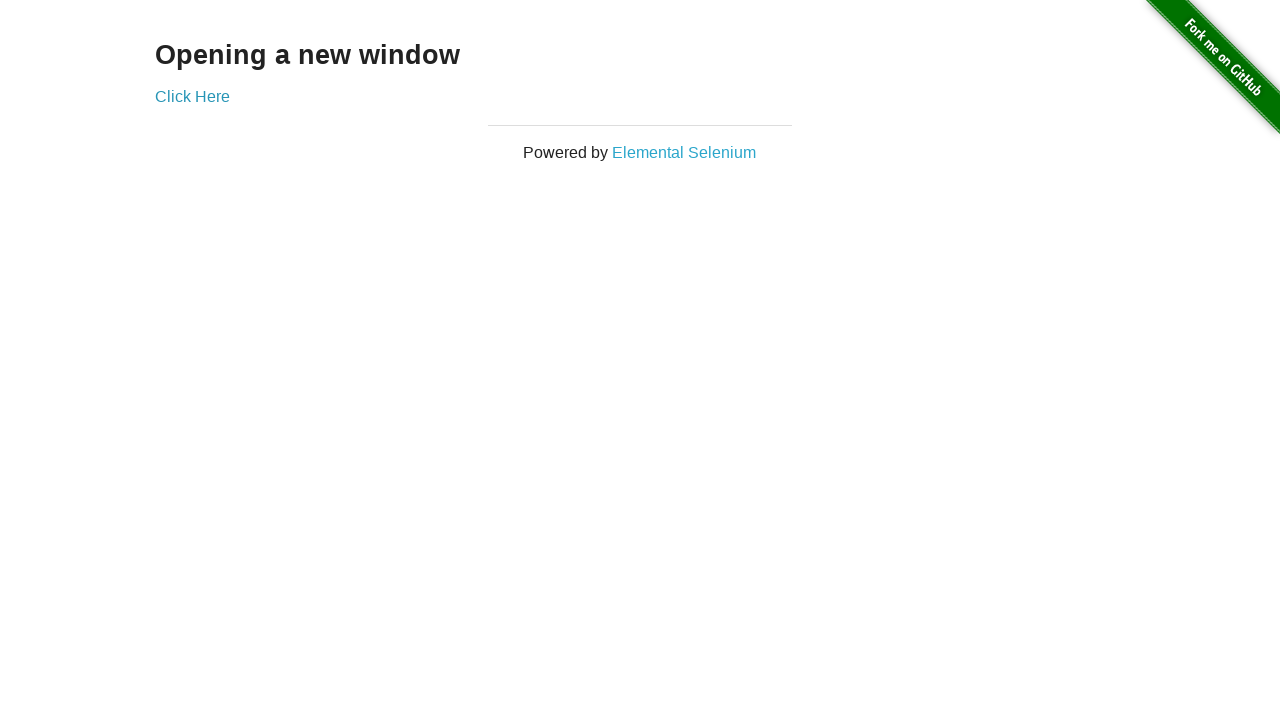

New window opened and captured
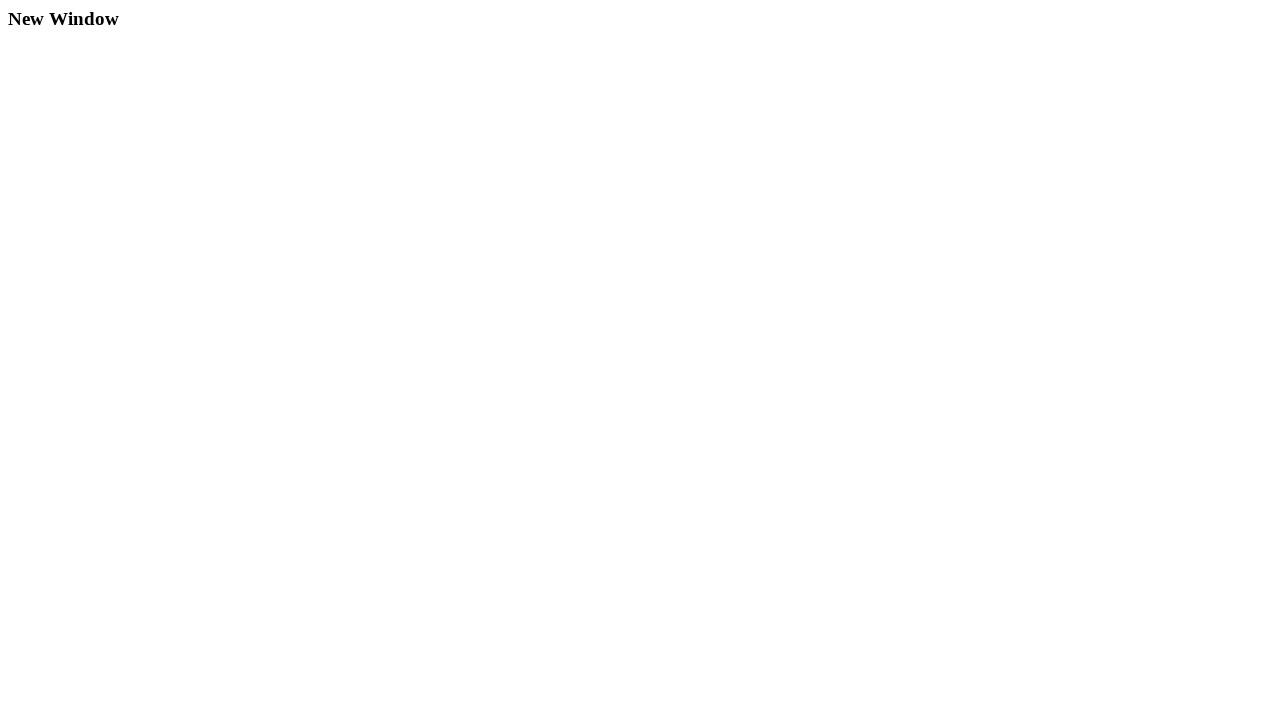

New window finished loading
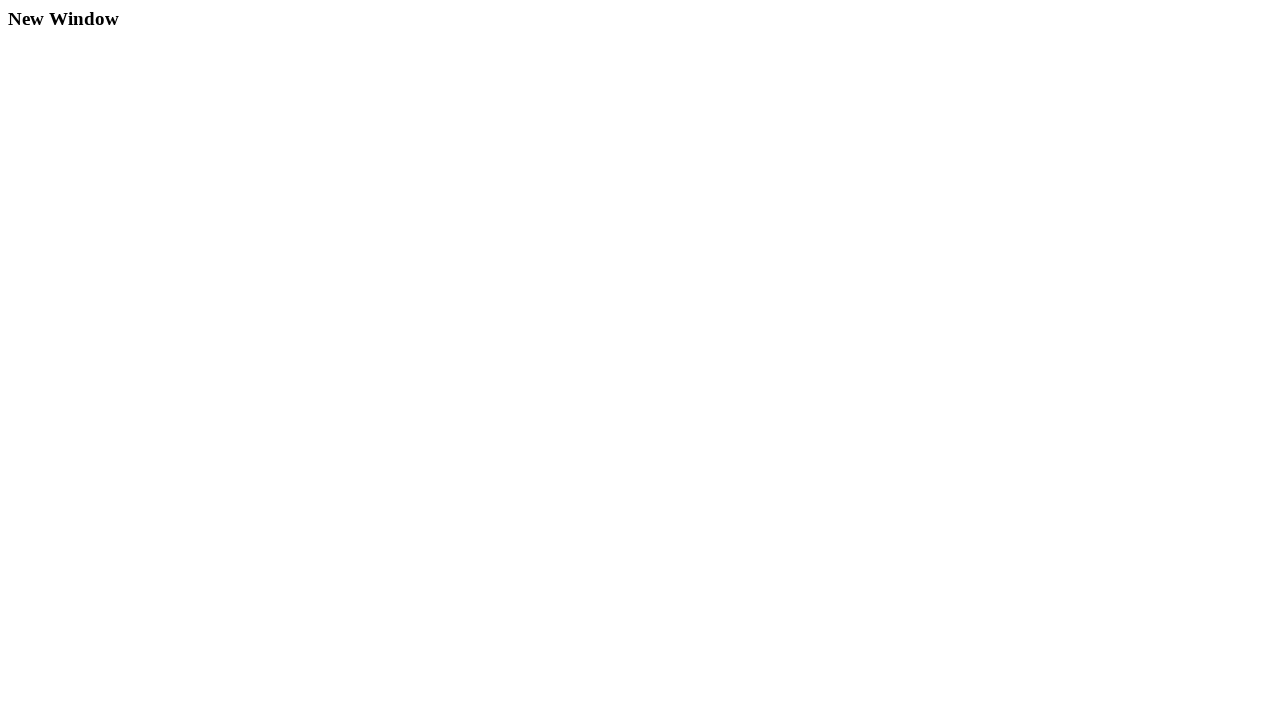

Verified new window title is 'New Window'
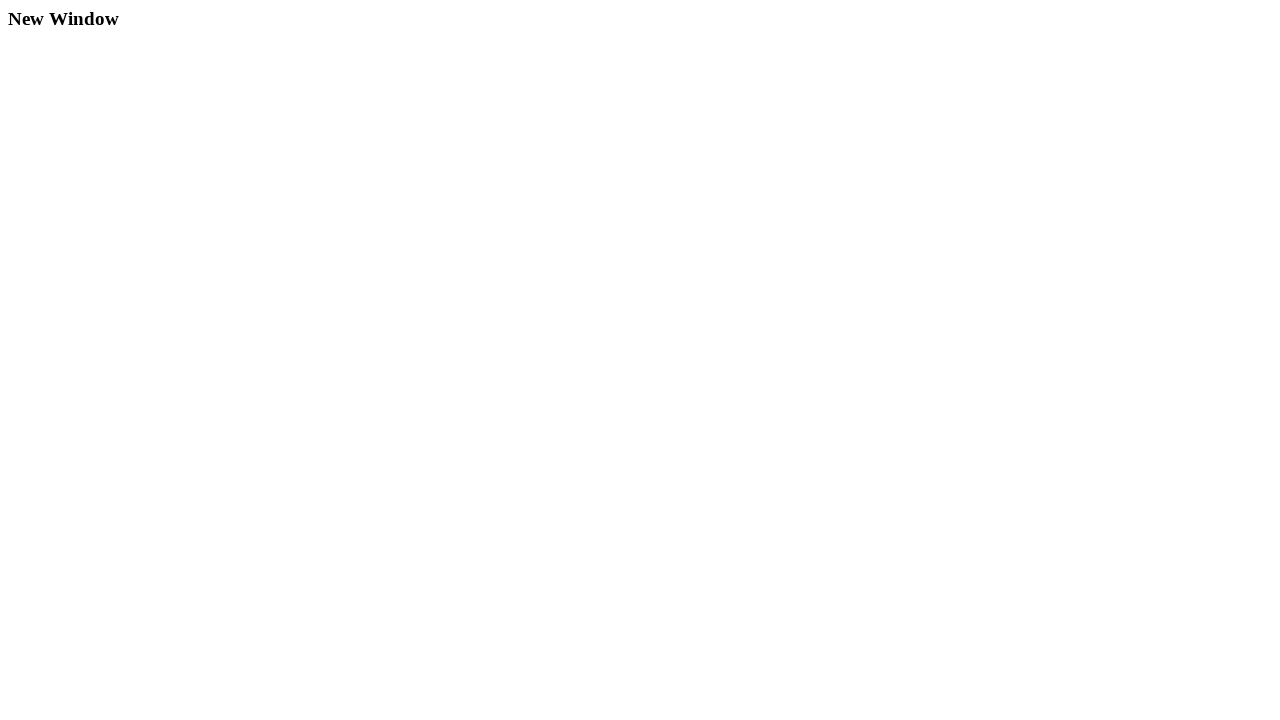

Verified parent window is still accessible with title 'The Internet'
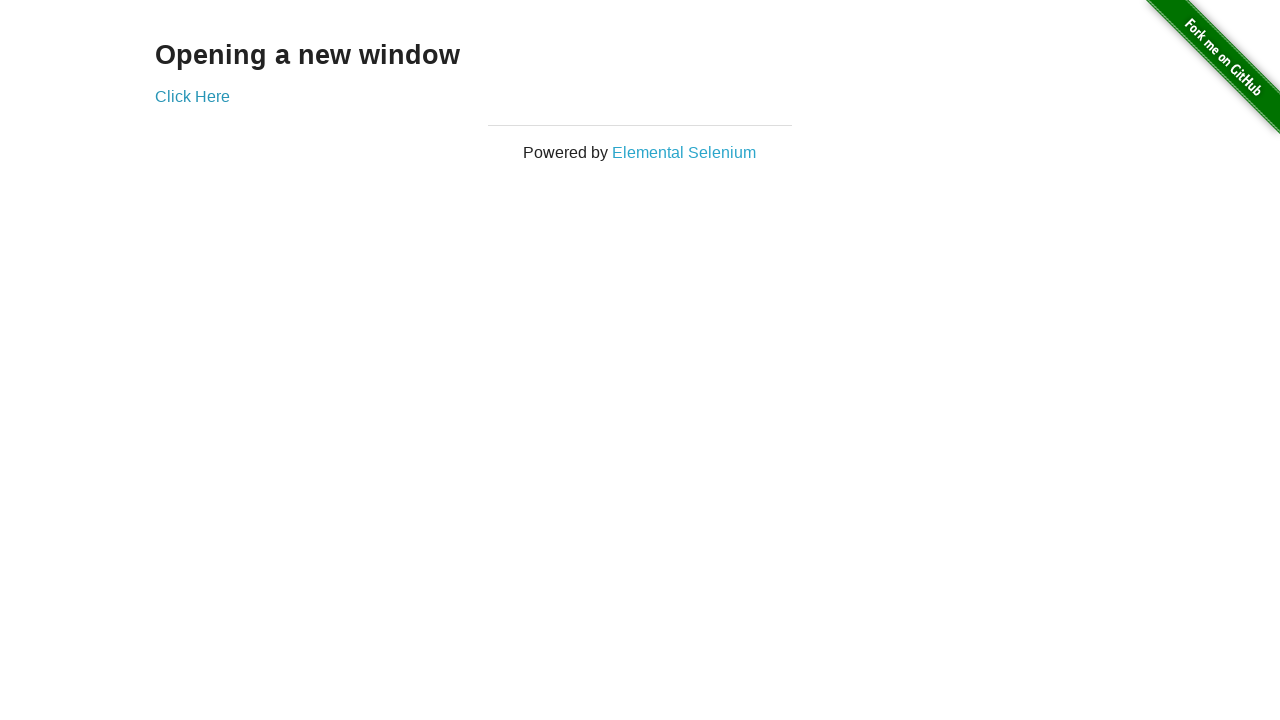

Closed the new window
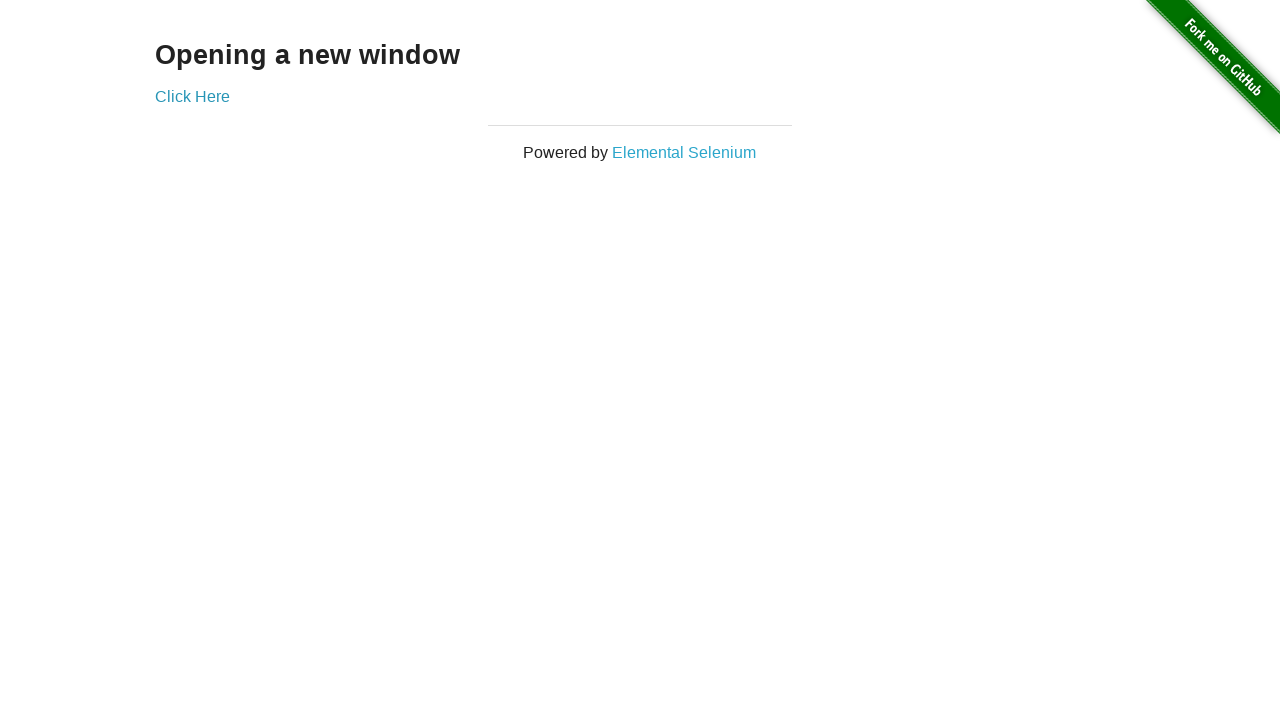

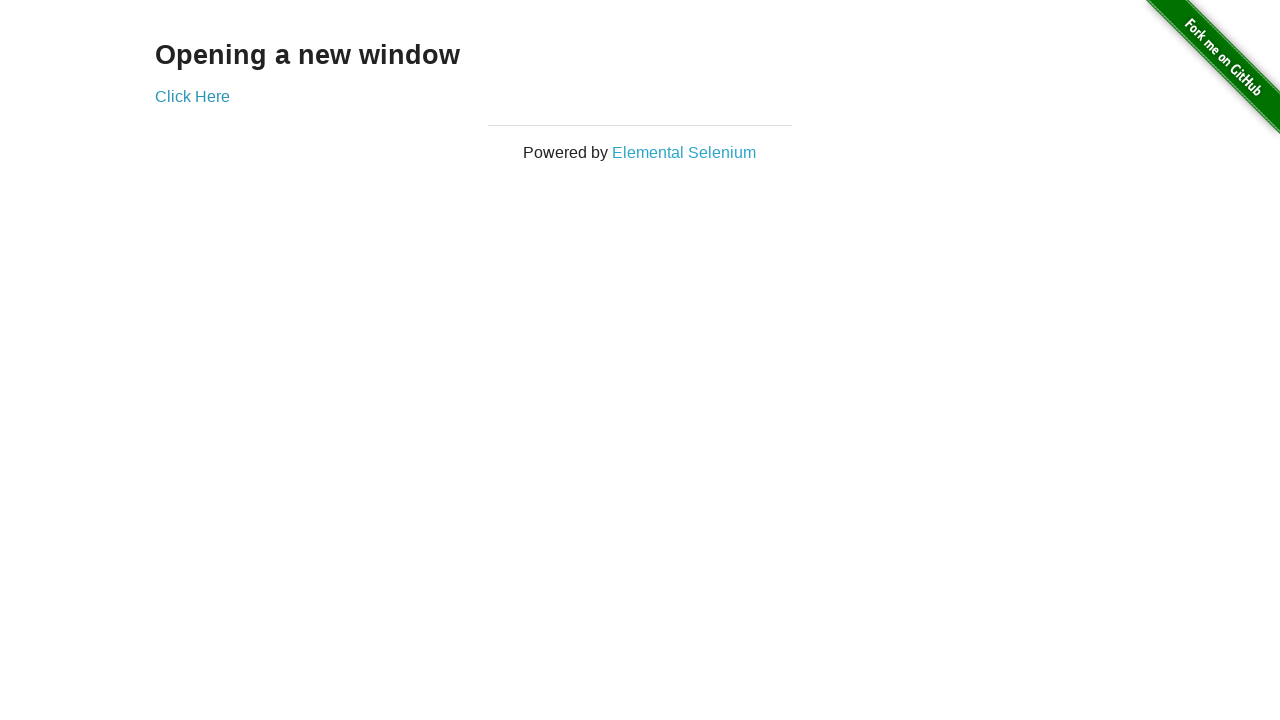